Validates that the "Visible After" button becomes visible after 5 seconds on the dynamic properties page

Starting URL: https://demoqa.com/dynamic-properties

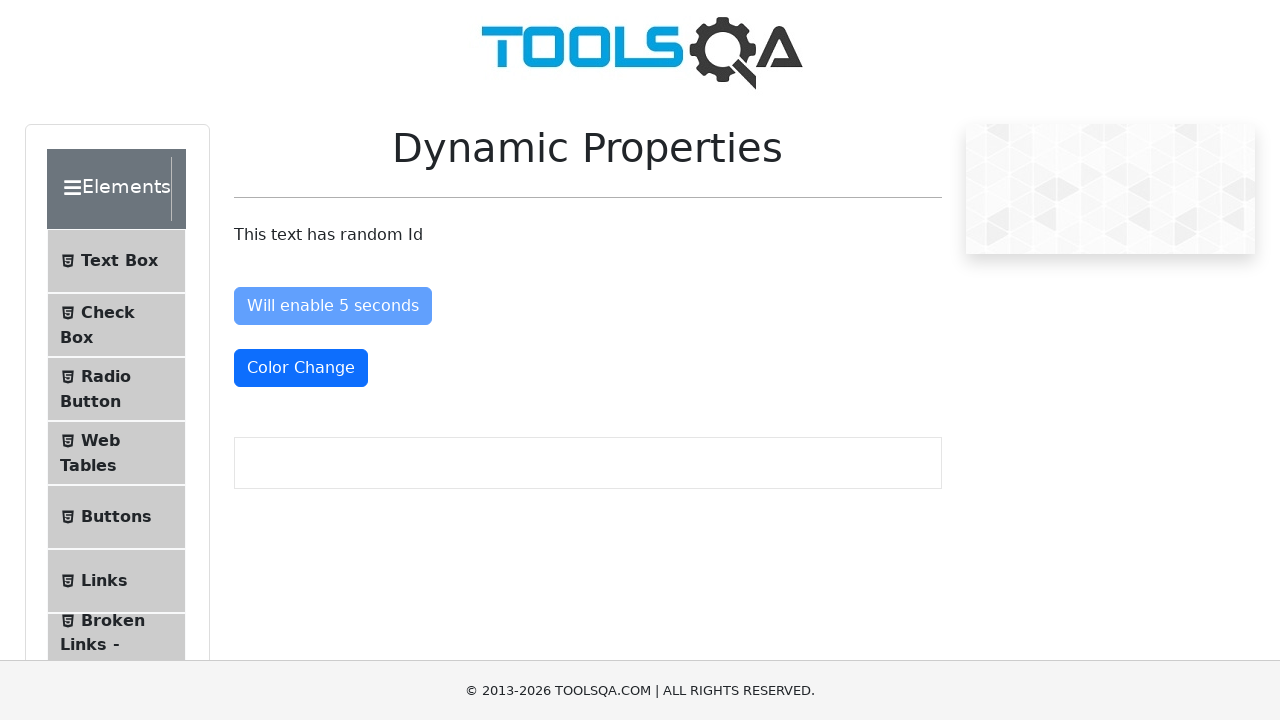

Located the 'Visible After' button element
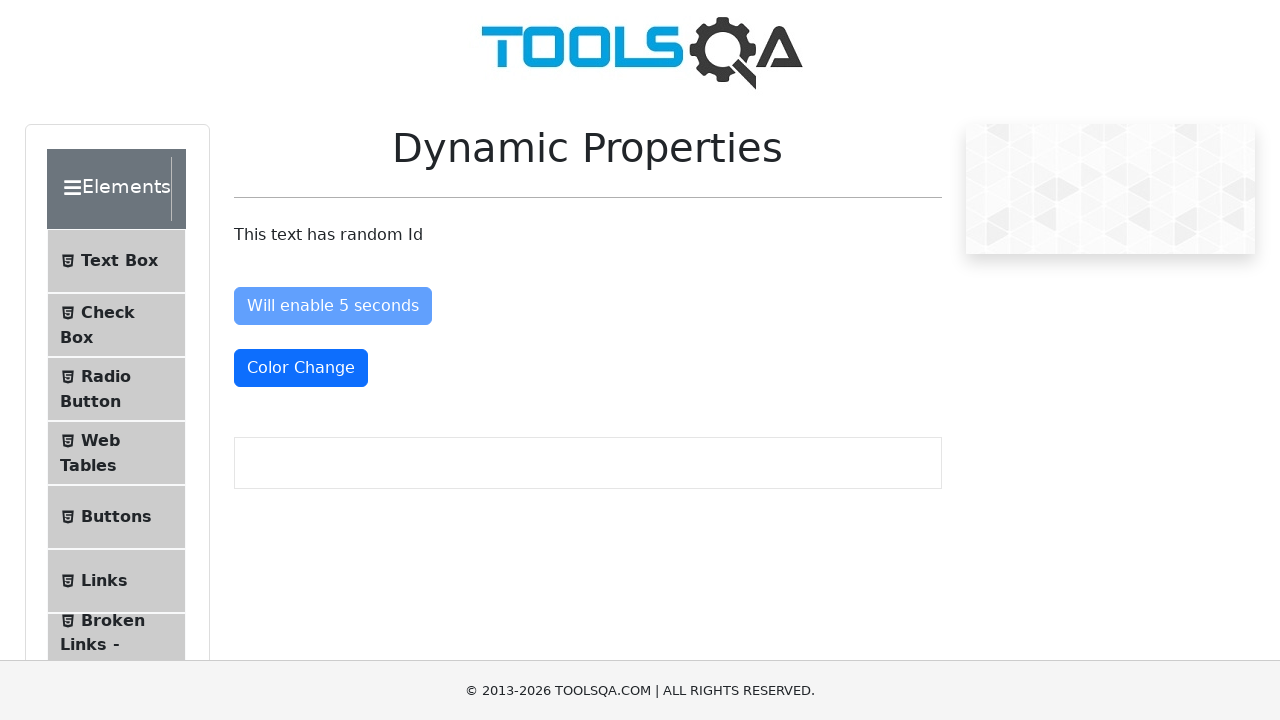

Waited for 'Visible After' button to become visible (up to 10 seconds)
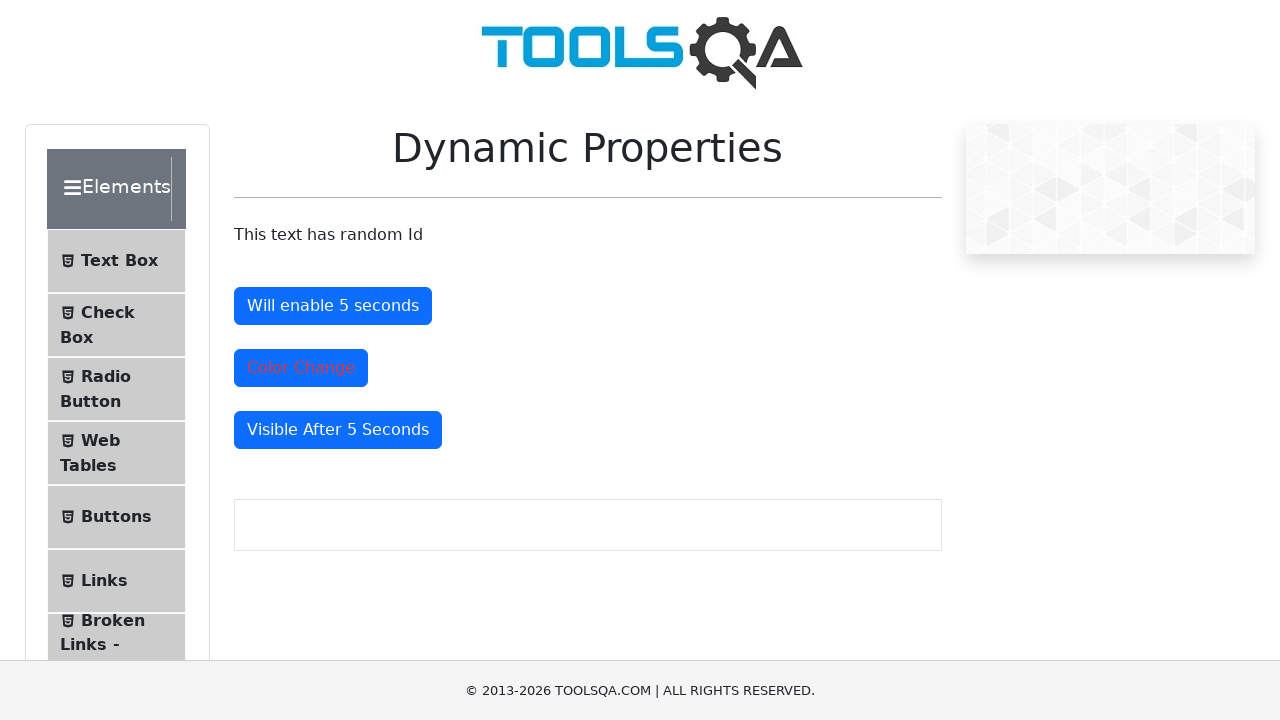

Verified that 'Visible After' button is visible
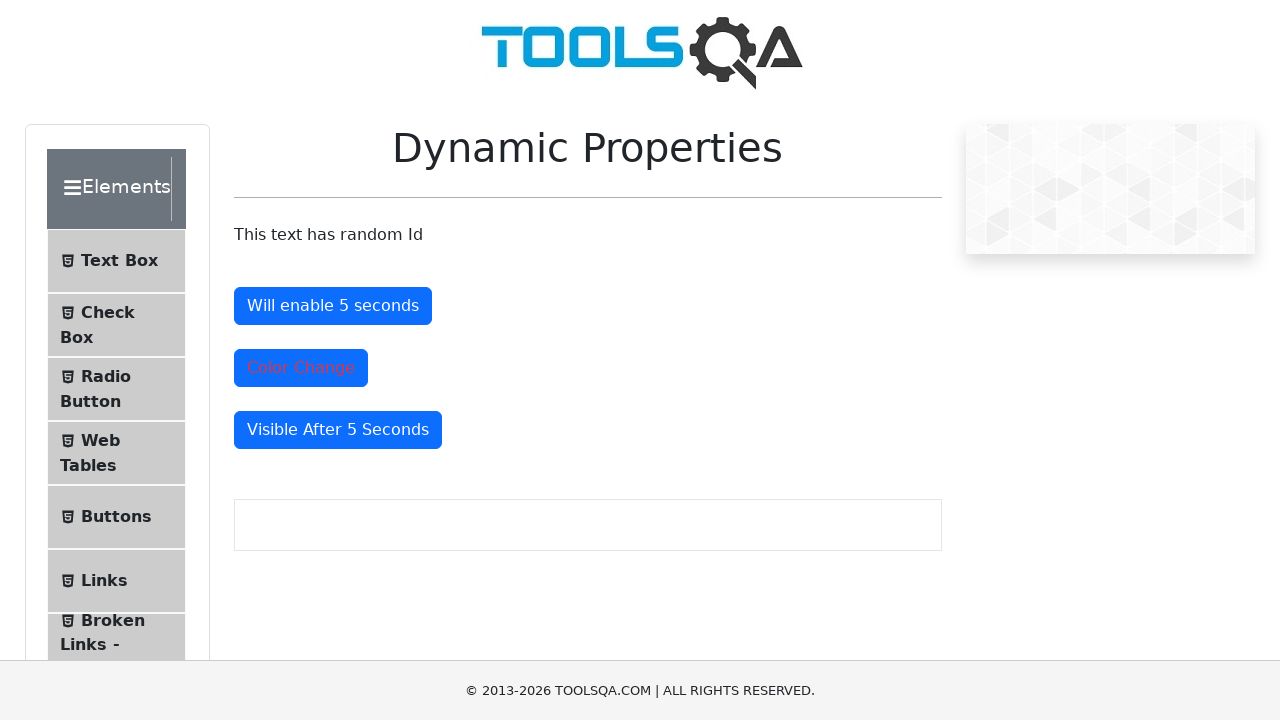

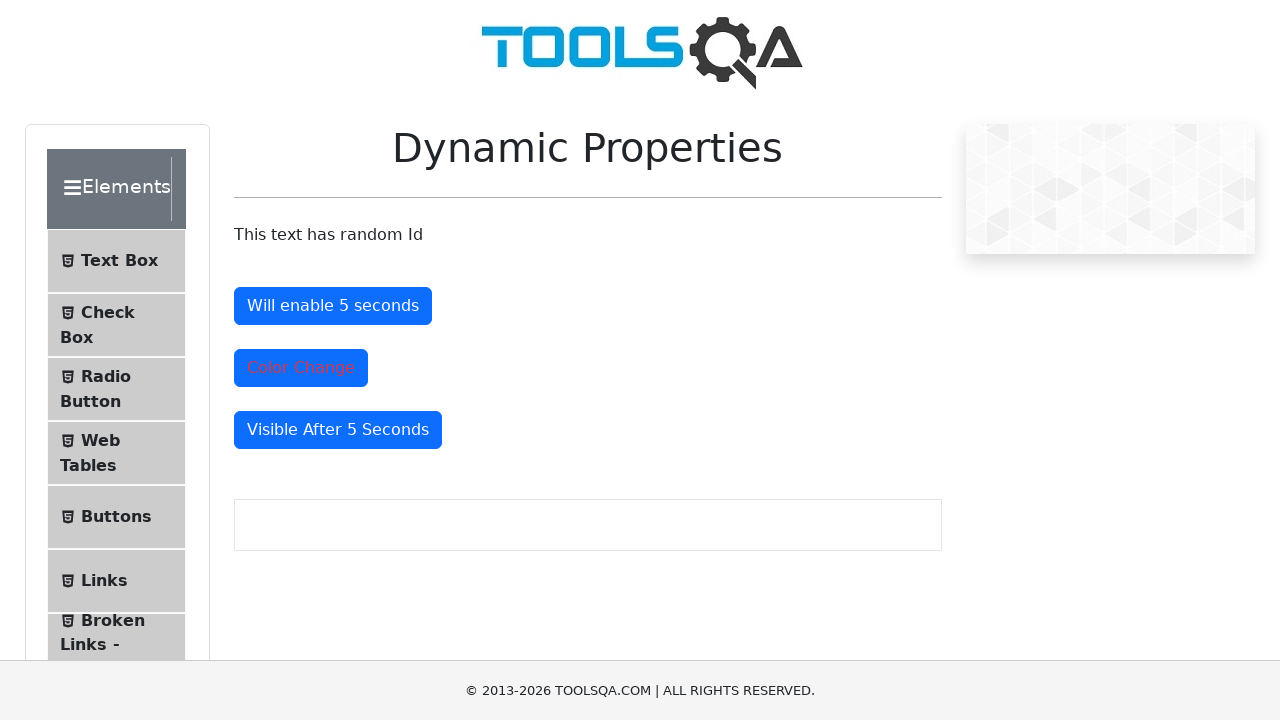